Tests number input field by entering a value, clearing it, and entering a different value

Starting URL: http://the-internet.herokuapp.com/inputs

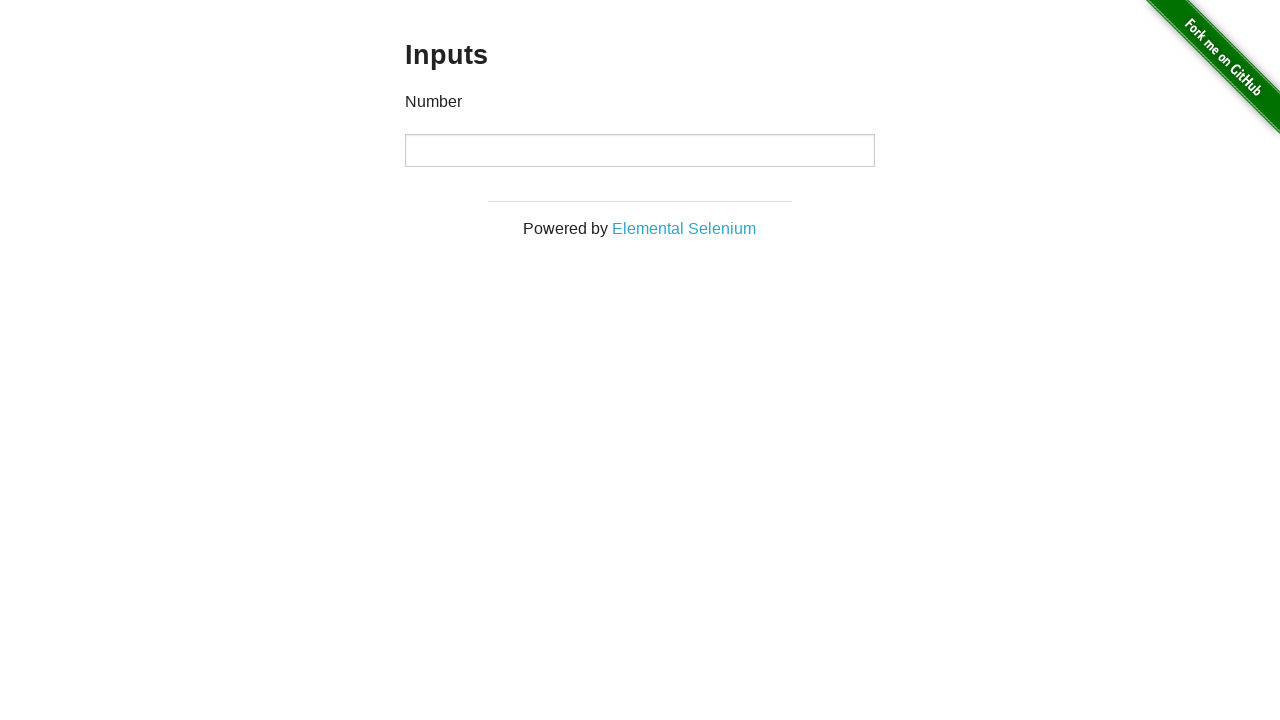

Located number input field on input
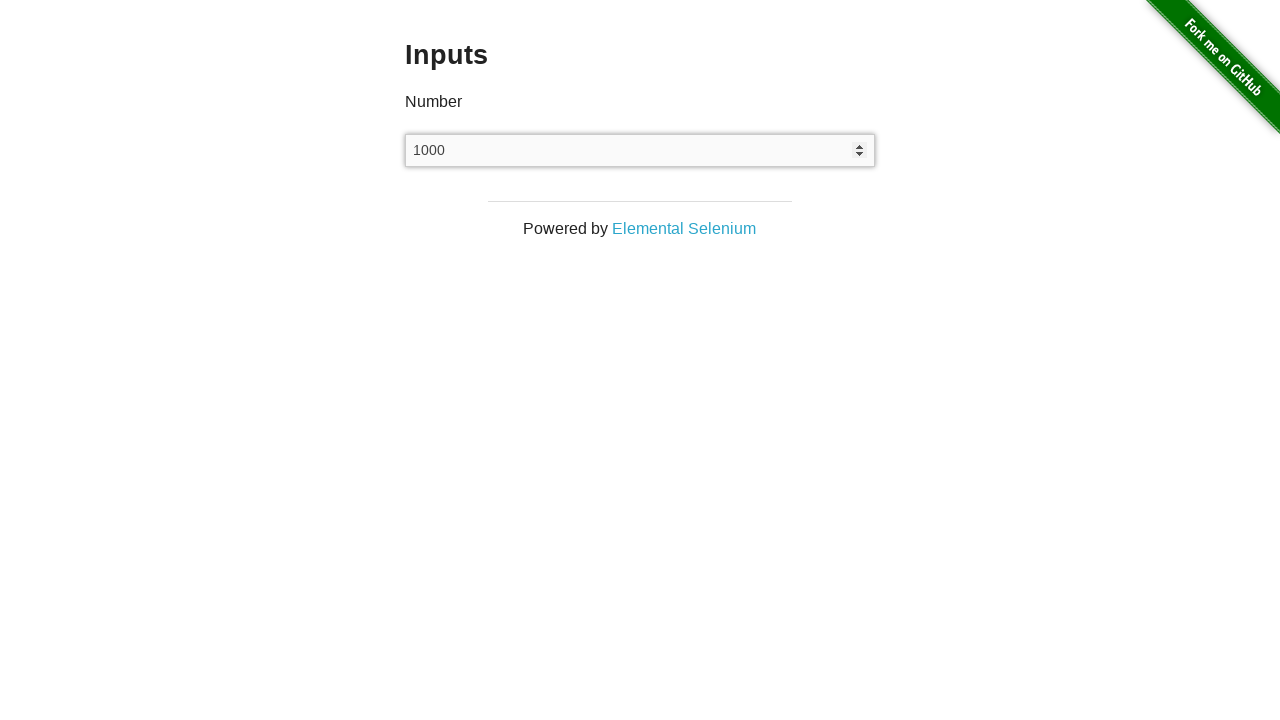

Entered first number value '1000' into input field on input
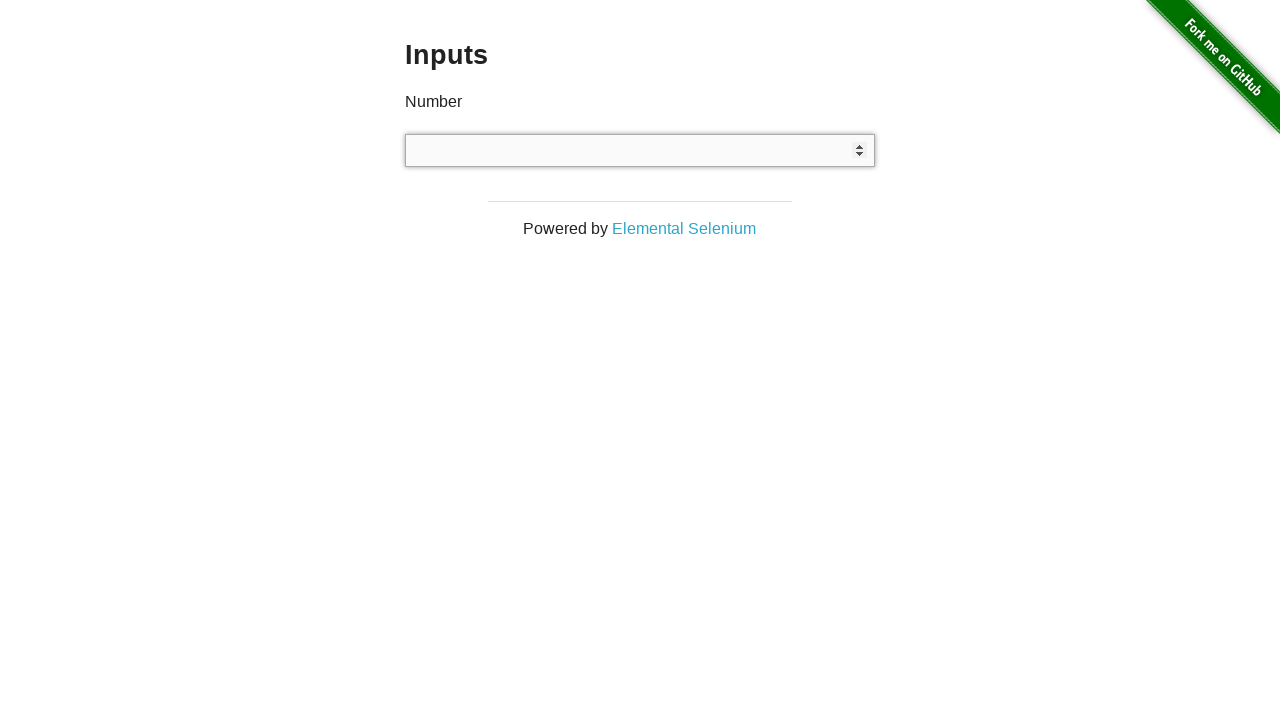

Cleared the number input field on input
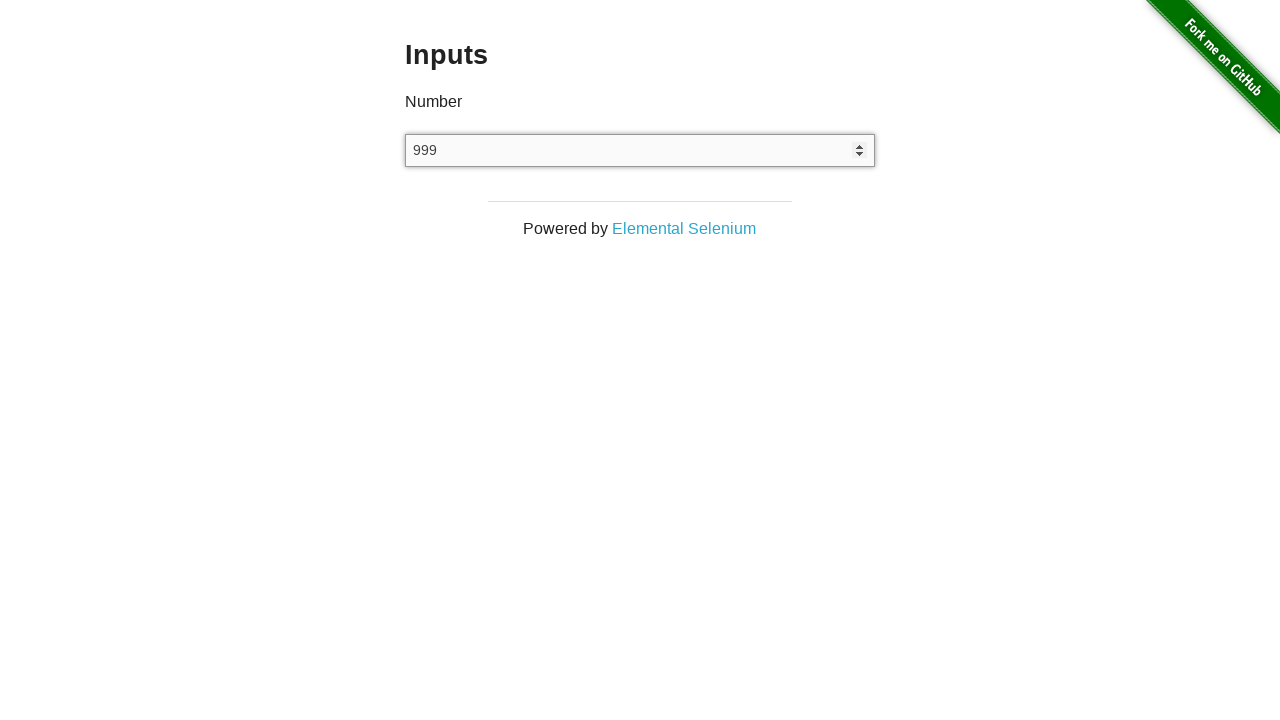

Entered second number value '999' into input field
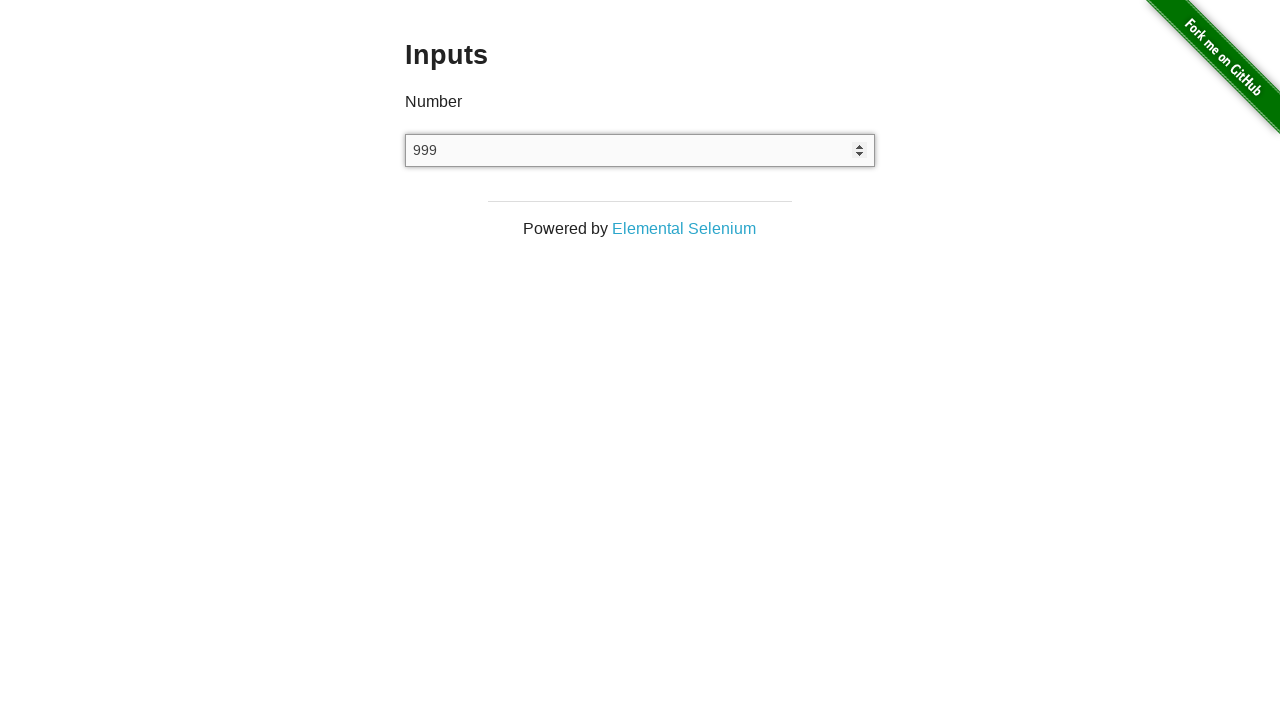

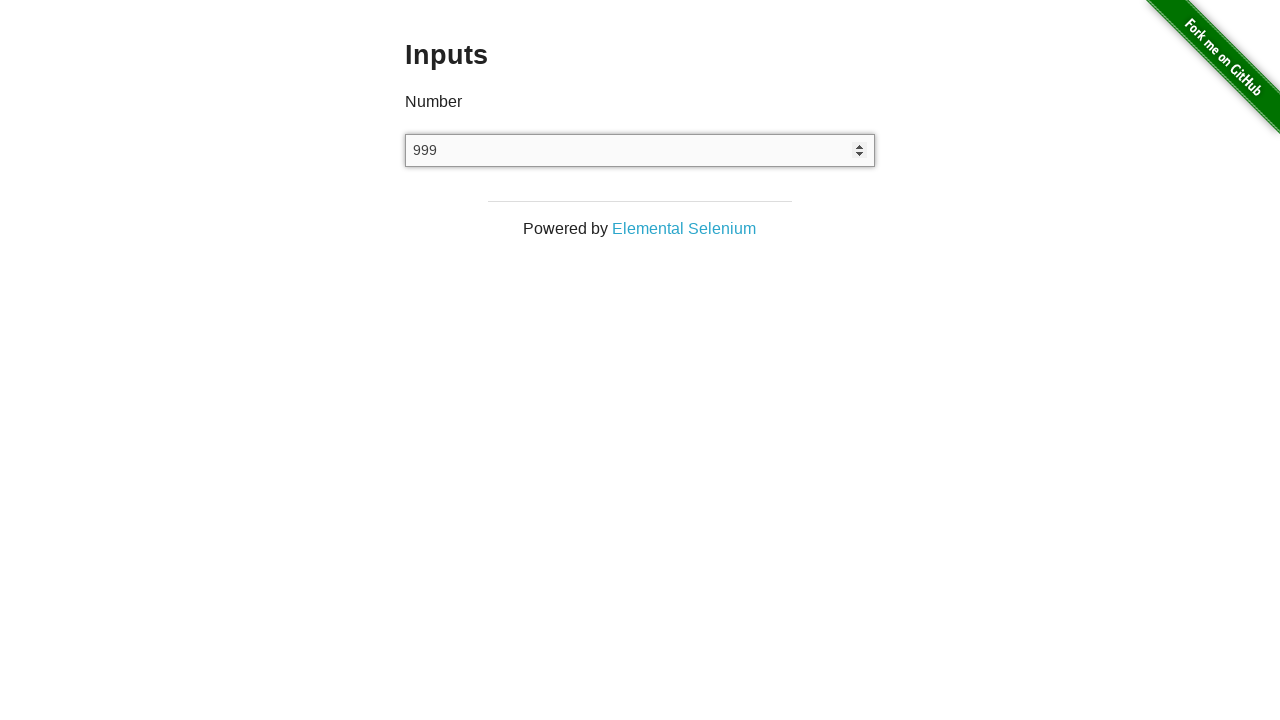